Tests jQuery UI menu navigation by hovering over nested menu items and clicking on the PDF option

Starting URL: https://the-internet.herokuapp.com/jqueryui/menu

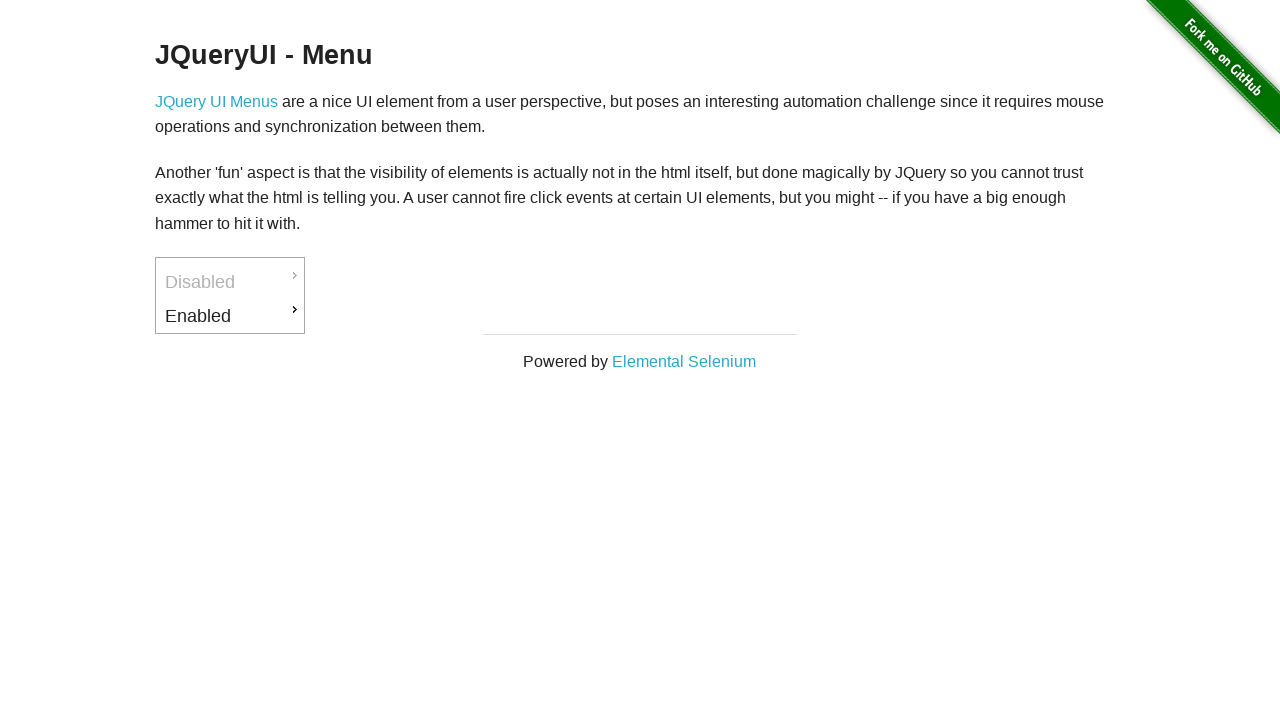

Located 'Enabled' menu item
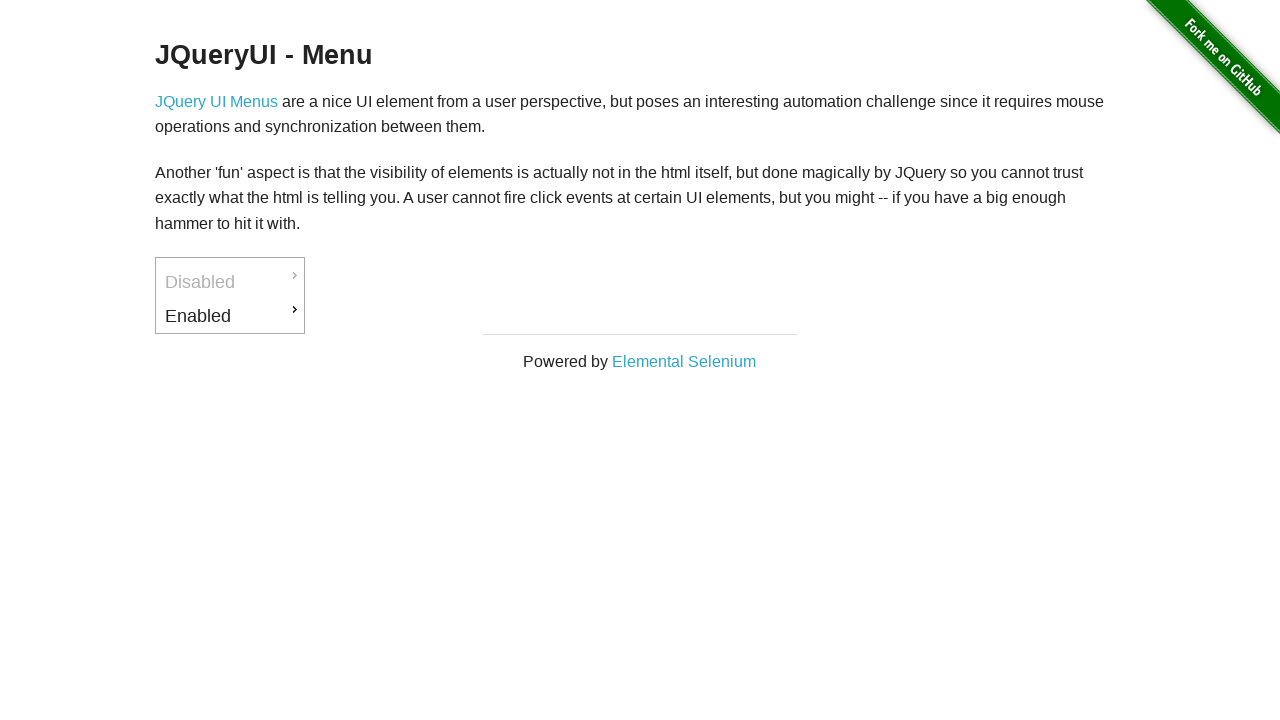

Located 'Downloads' submenu item
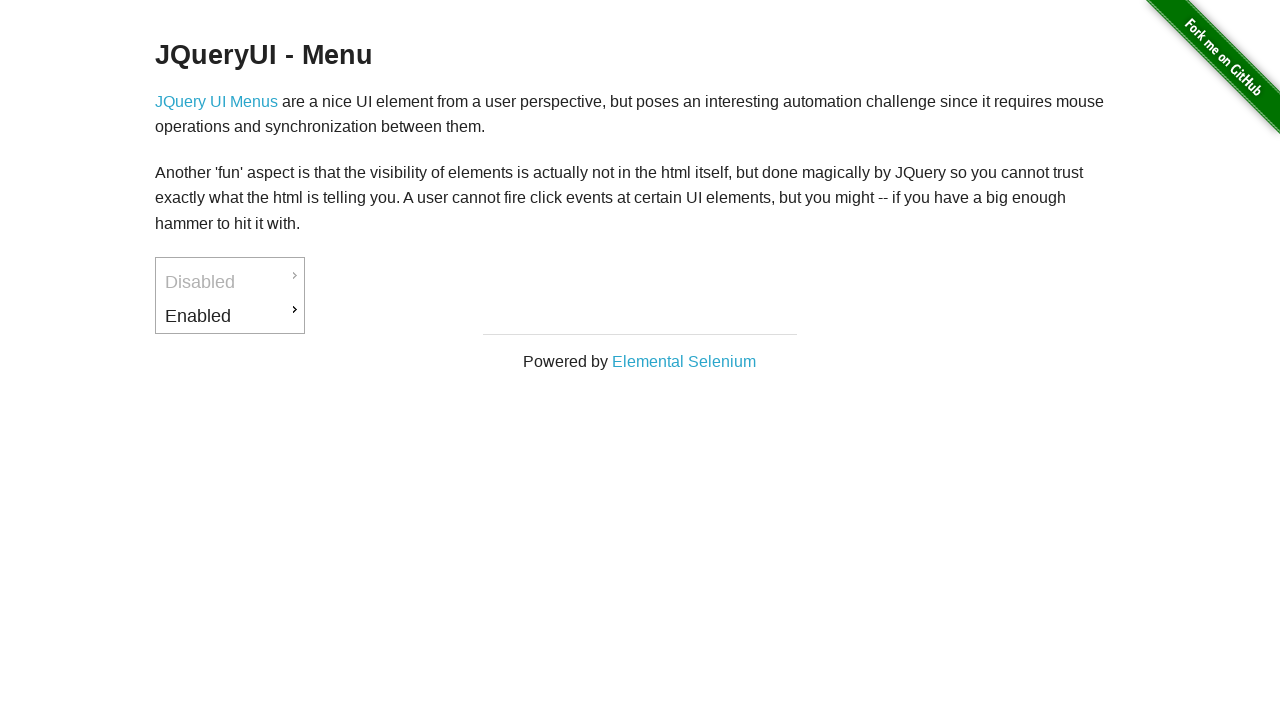

Located 'PDF' option
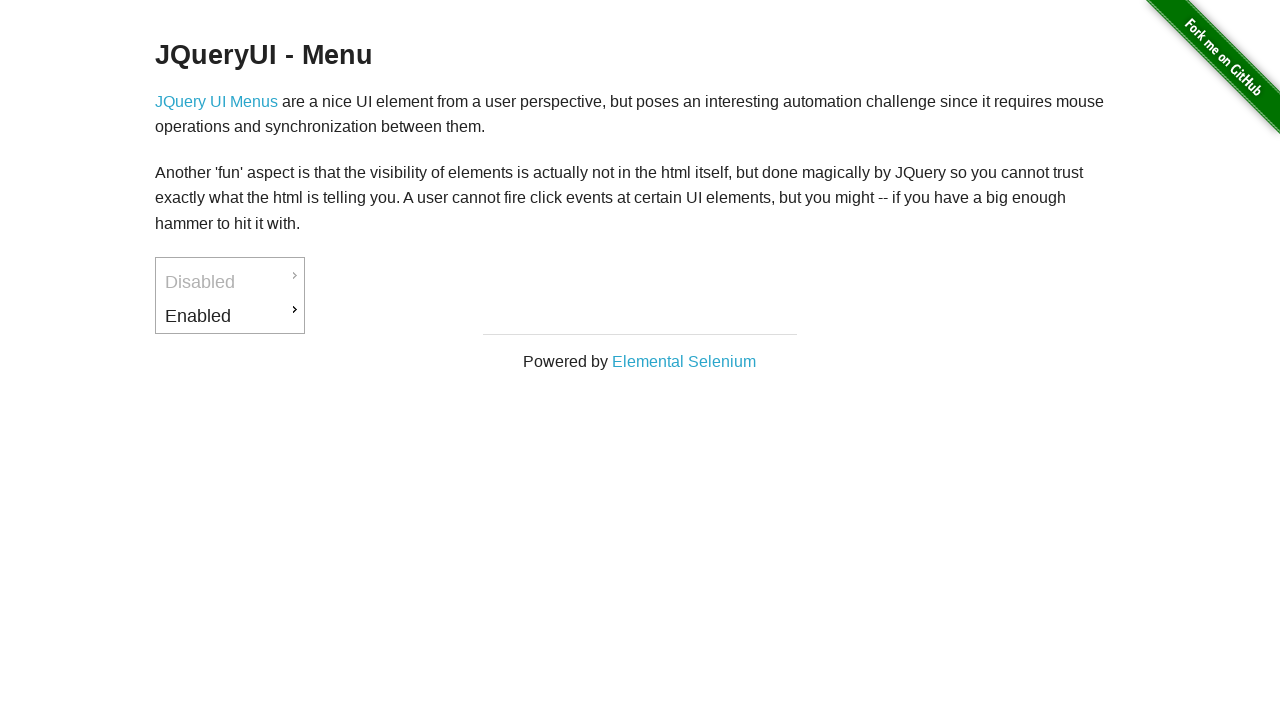

Hovered over 'Enabled' menu item to reveal submenu at (230, 316) on #ui-id-3 > a
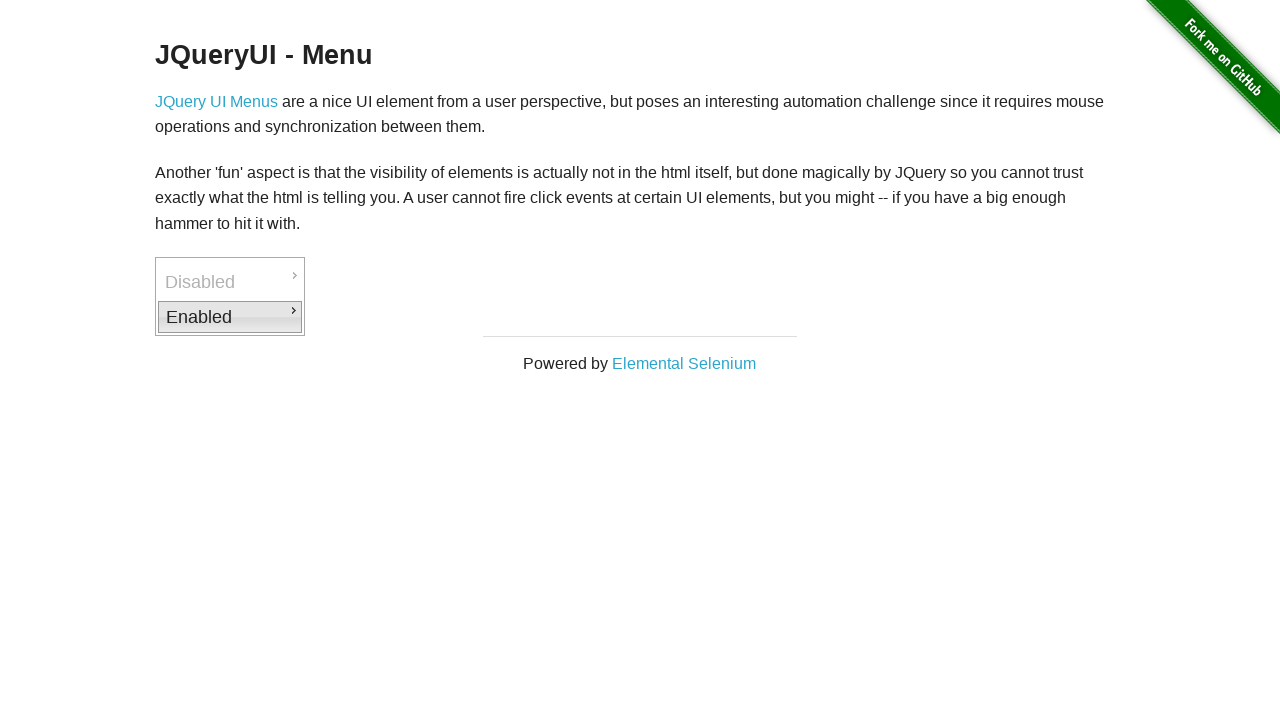

Hovered over 'Downloads' submenu item to reveal nested options at (376, 319) on #ui-id-4 > a
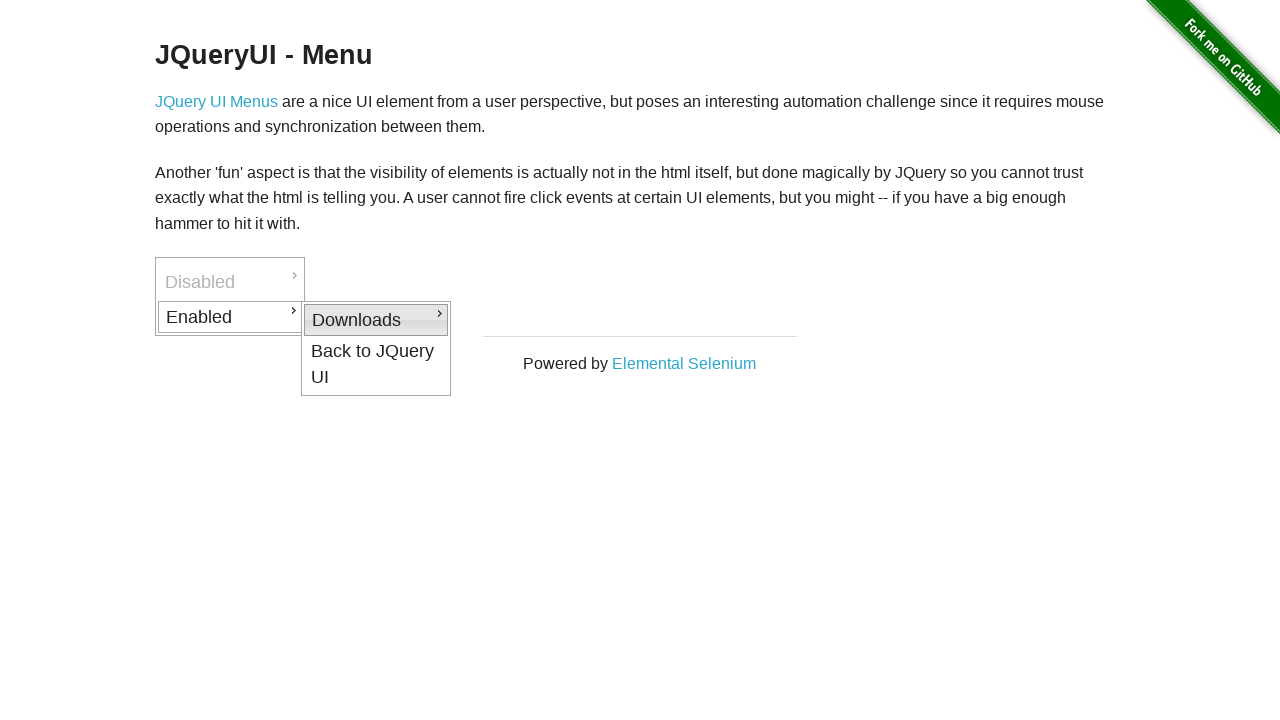

Clicked on 'PDF' option in the nested menu at (522, 322) on #ui-id-5 > a
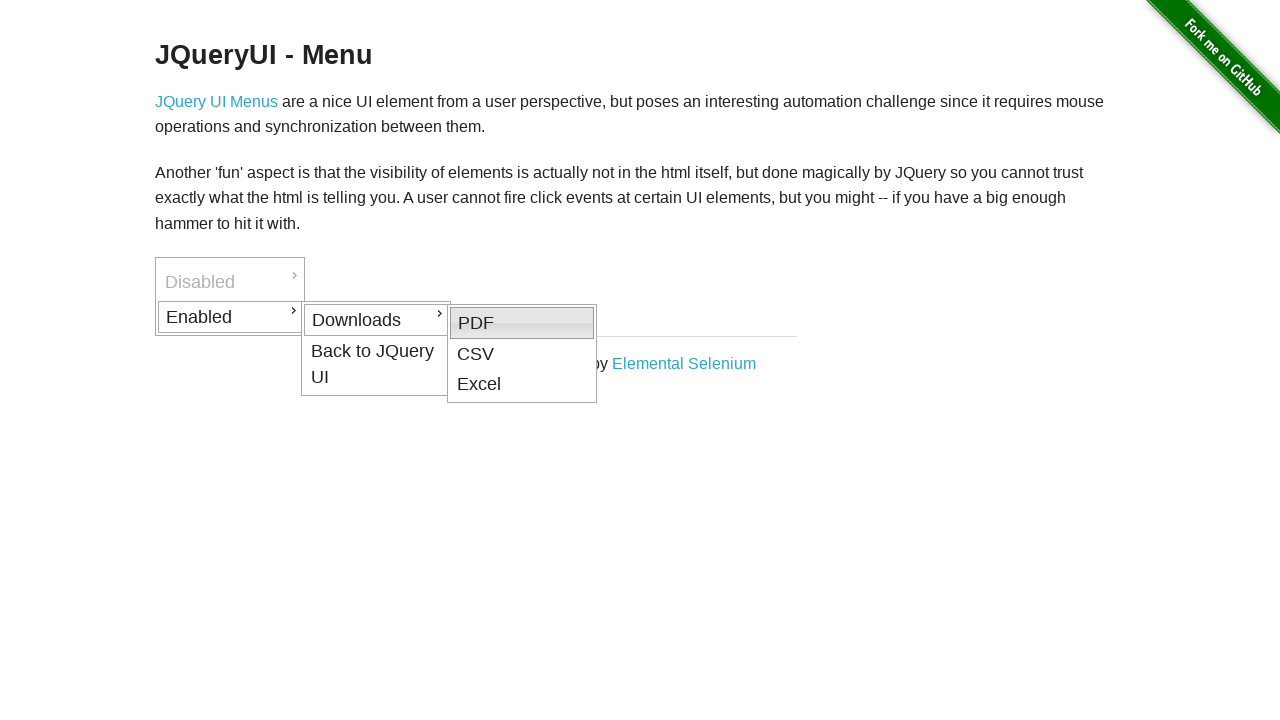

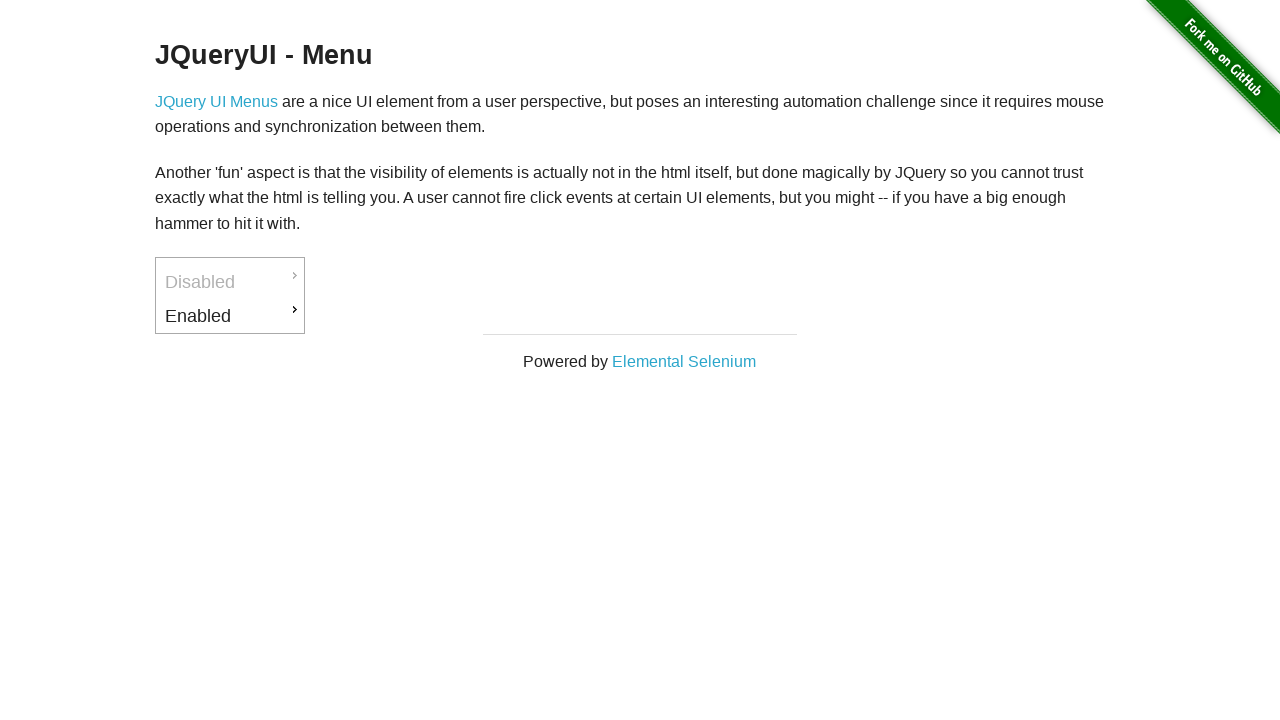